Tests the DemoQA text box form validation by entering an invalid email format and verifying that an error state is displayed (red border on email field).

Starting URL: https://demoqa.com/text-box

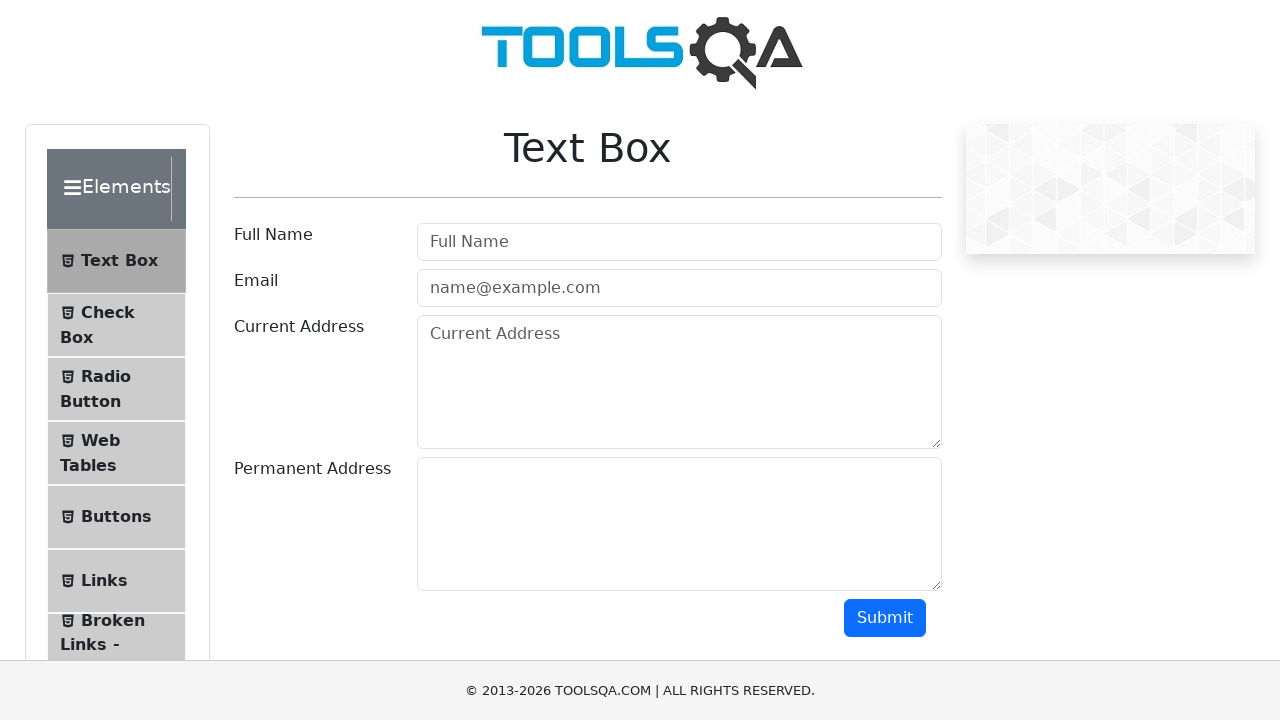

Filled email field with invalid format 'invalidEmail' on #userEmail
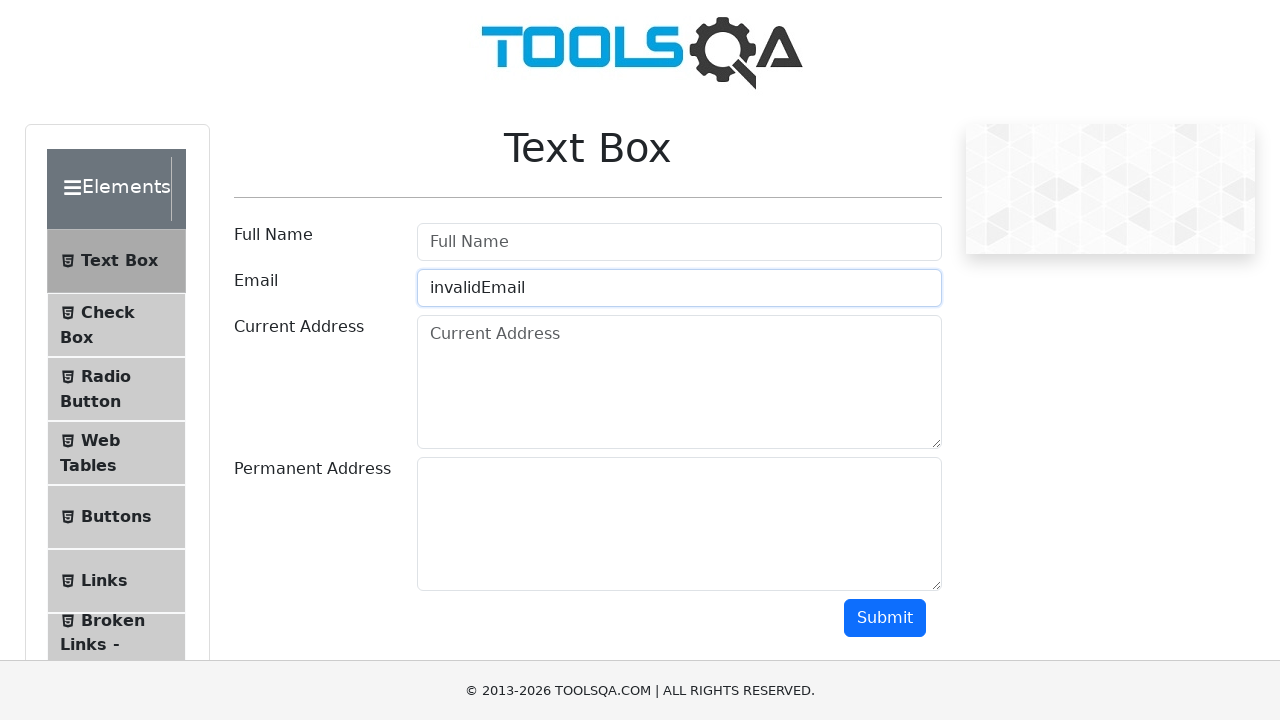

Clicked submit button to validate form at (885, 618) on #submit
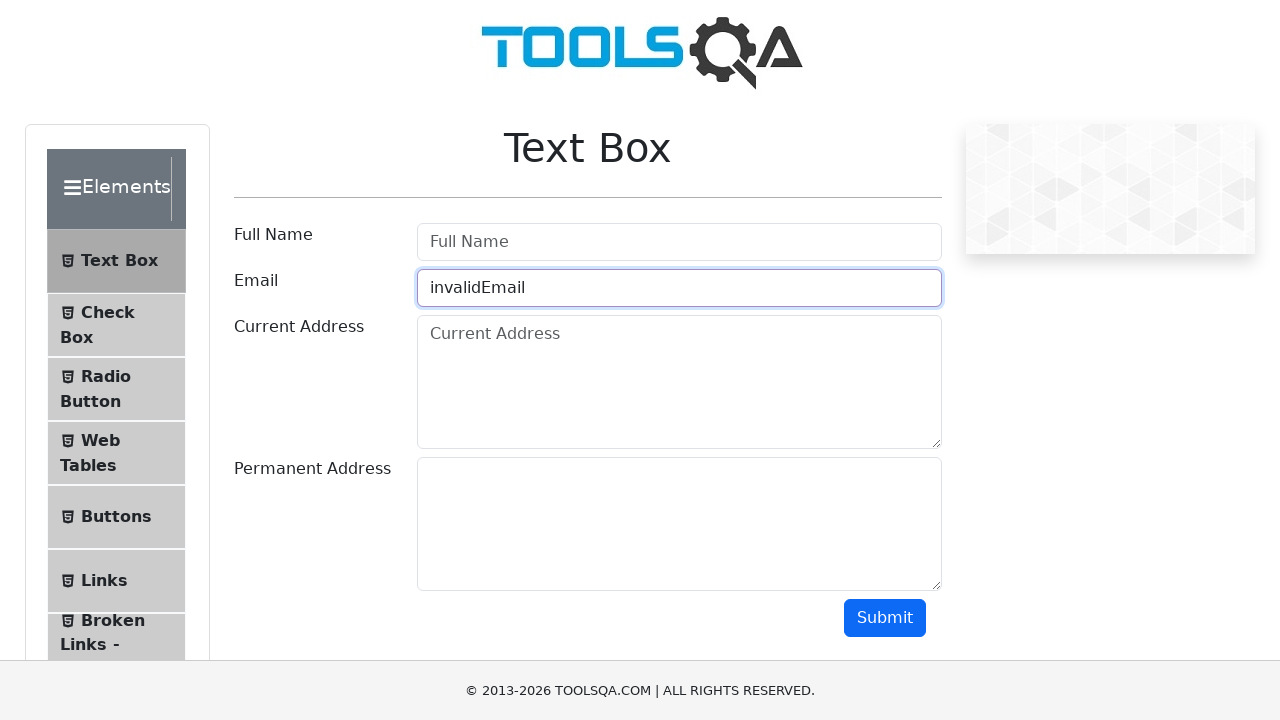

Email field displayed error state with red border
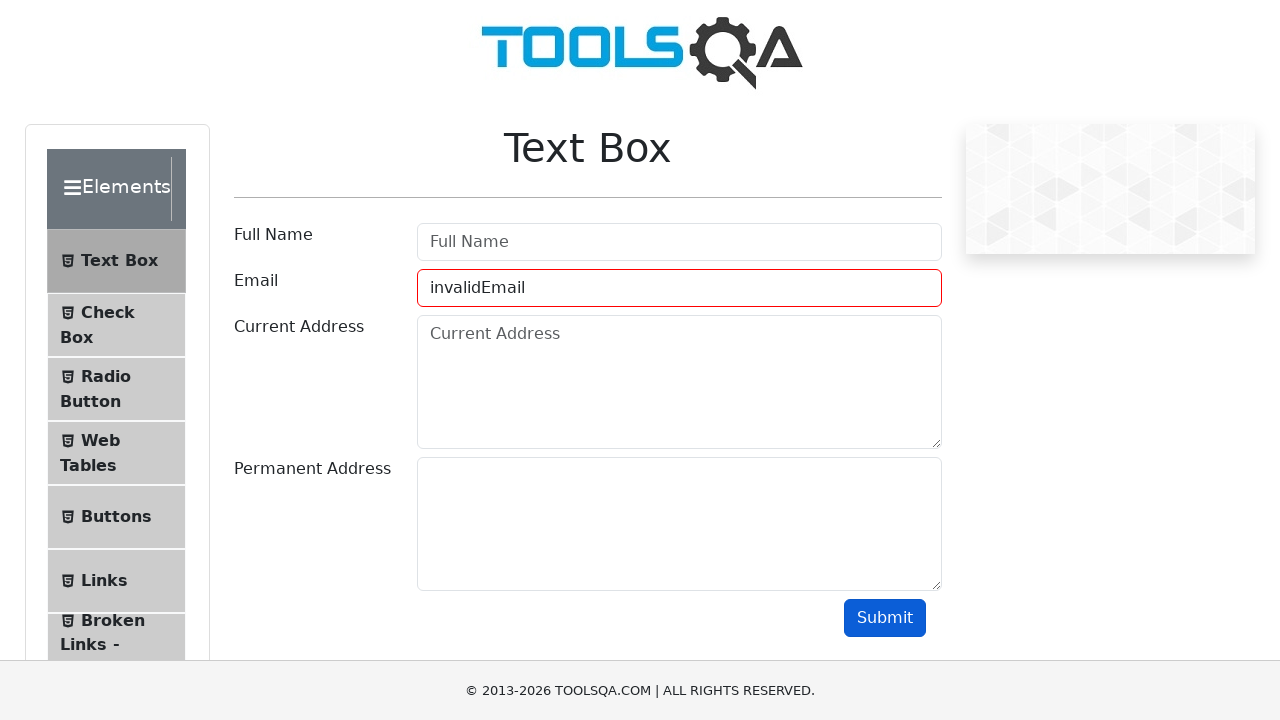

Verified that email field contains 'field-error' class attribute
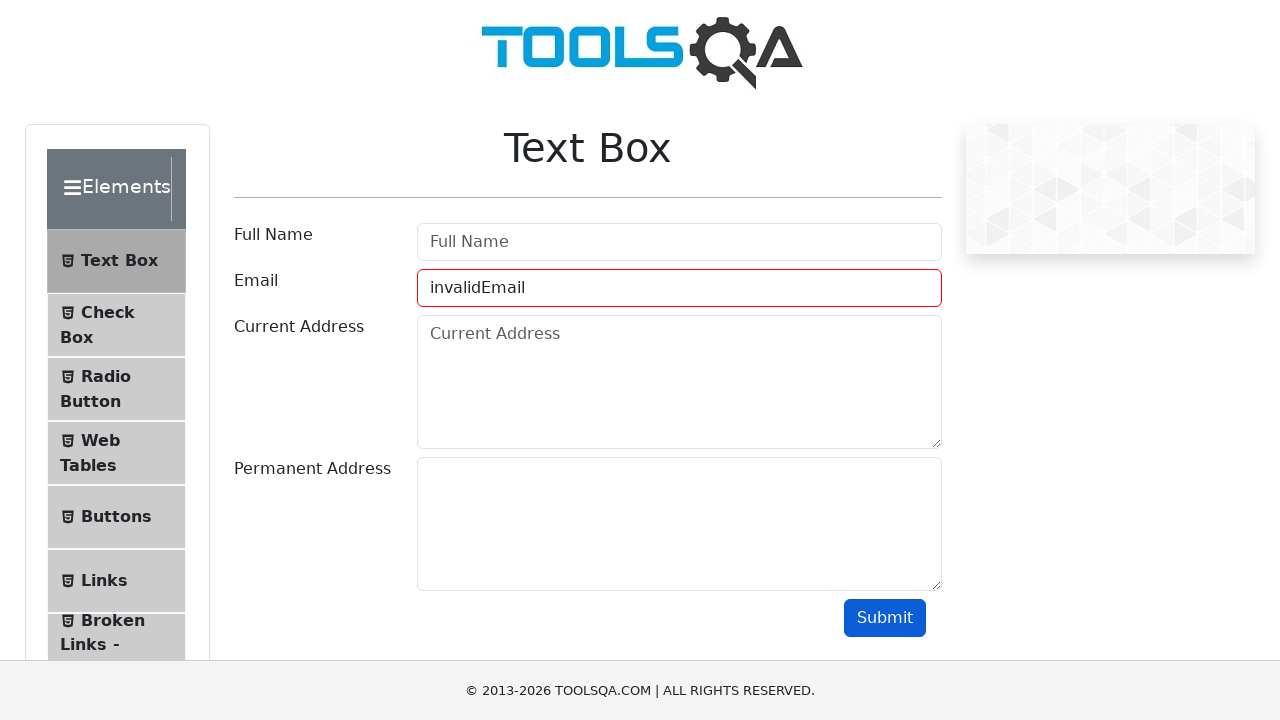

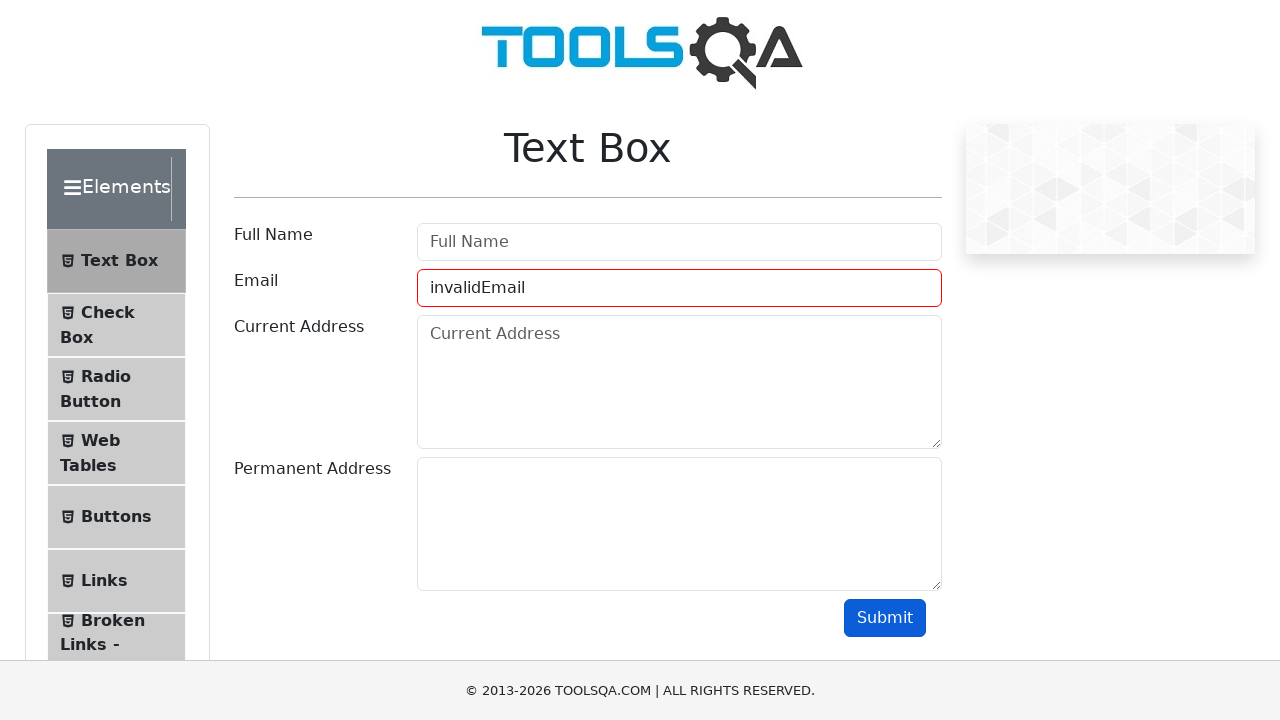